Tests that username field is required by submitting the registration form with only password filled, verifying the appropriate error message appears.

Starting URL: https://anatoly-karpovich.github.io/demo-login-form/

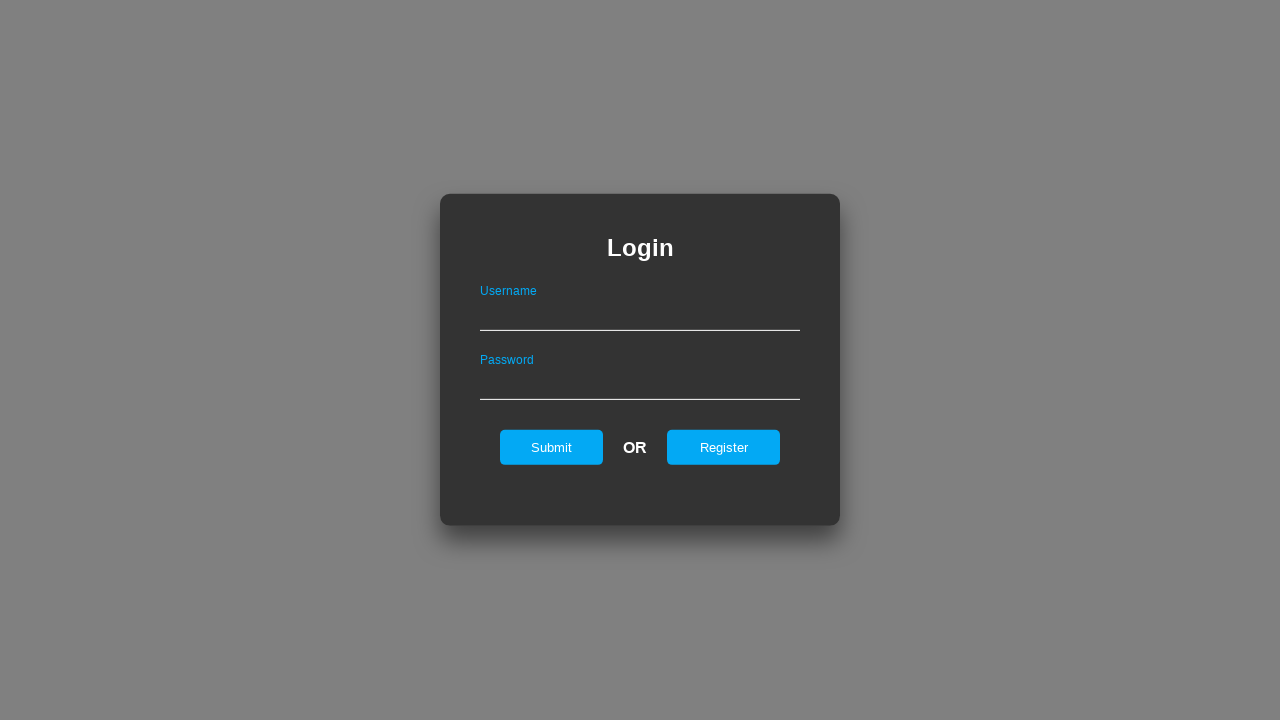

Clicked Register button to navigate to registration form at (724, 447) on #registerOnLogin
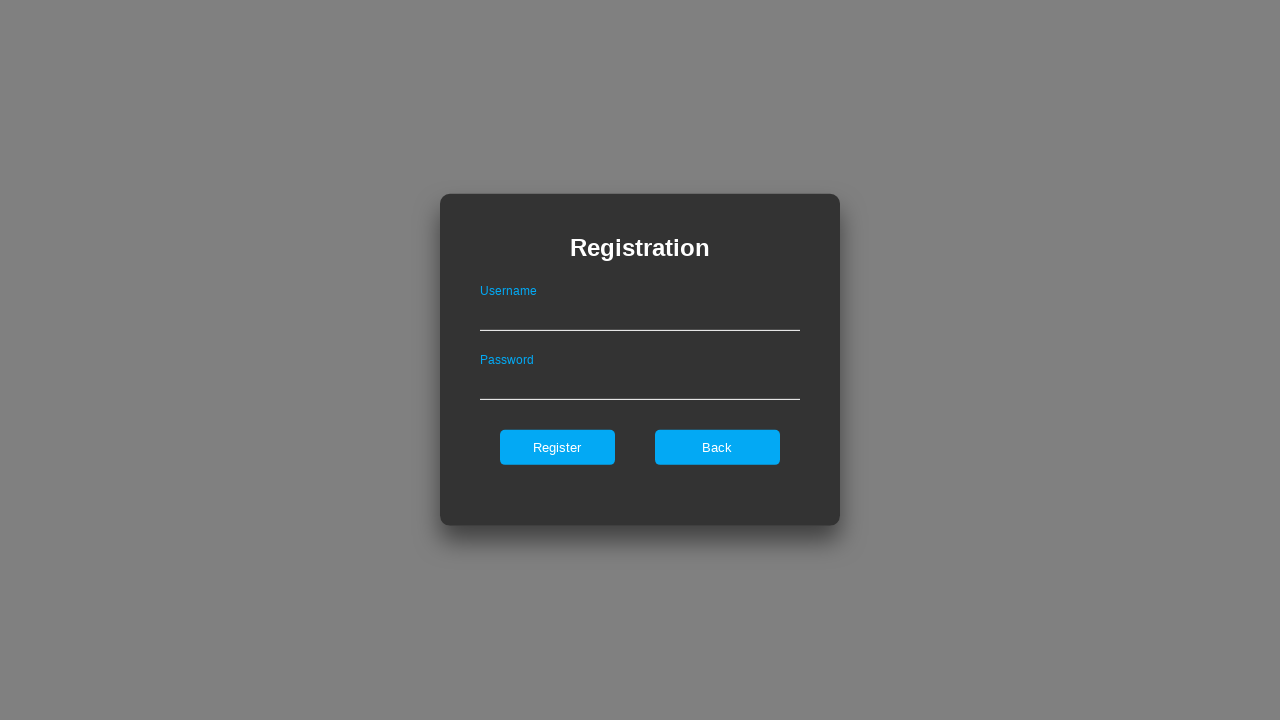

Registration form became visible
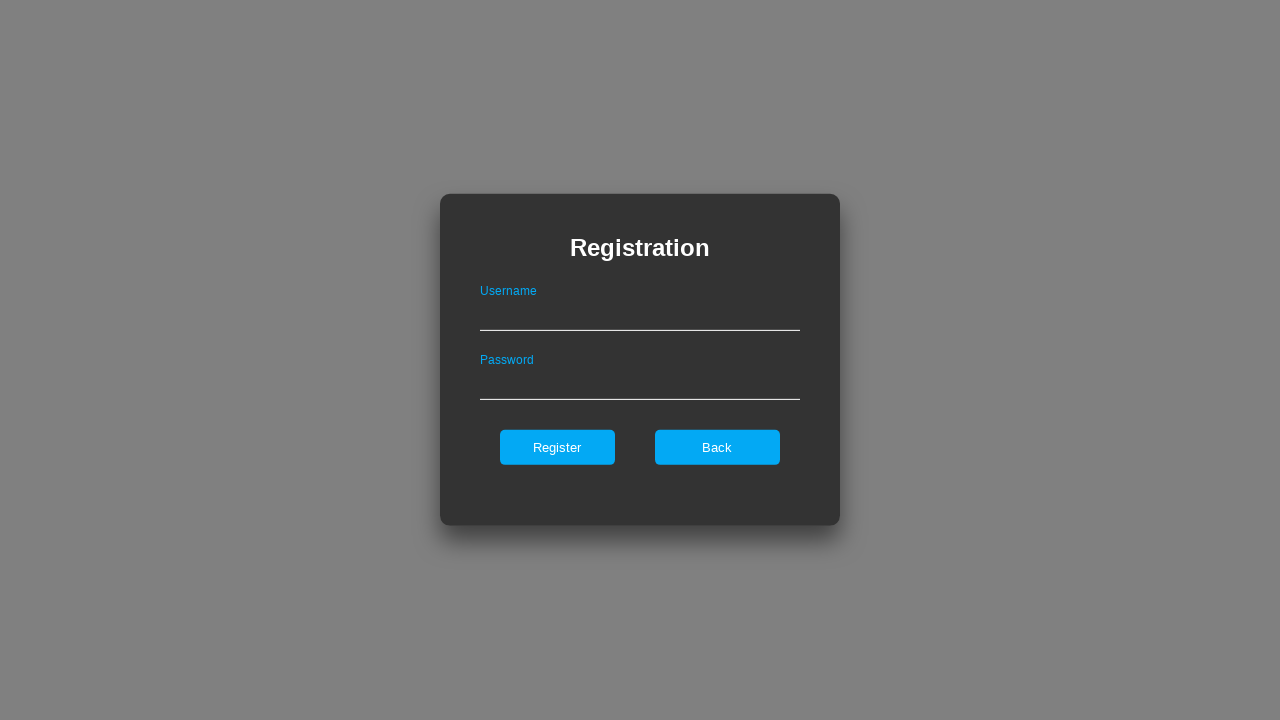

Filled password field with 'Qwerty!2', leaving username empty on #passwordOnRegister
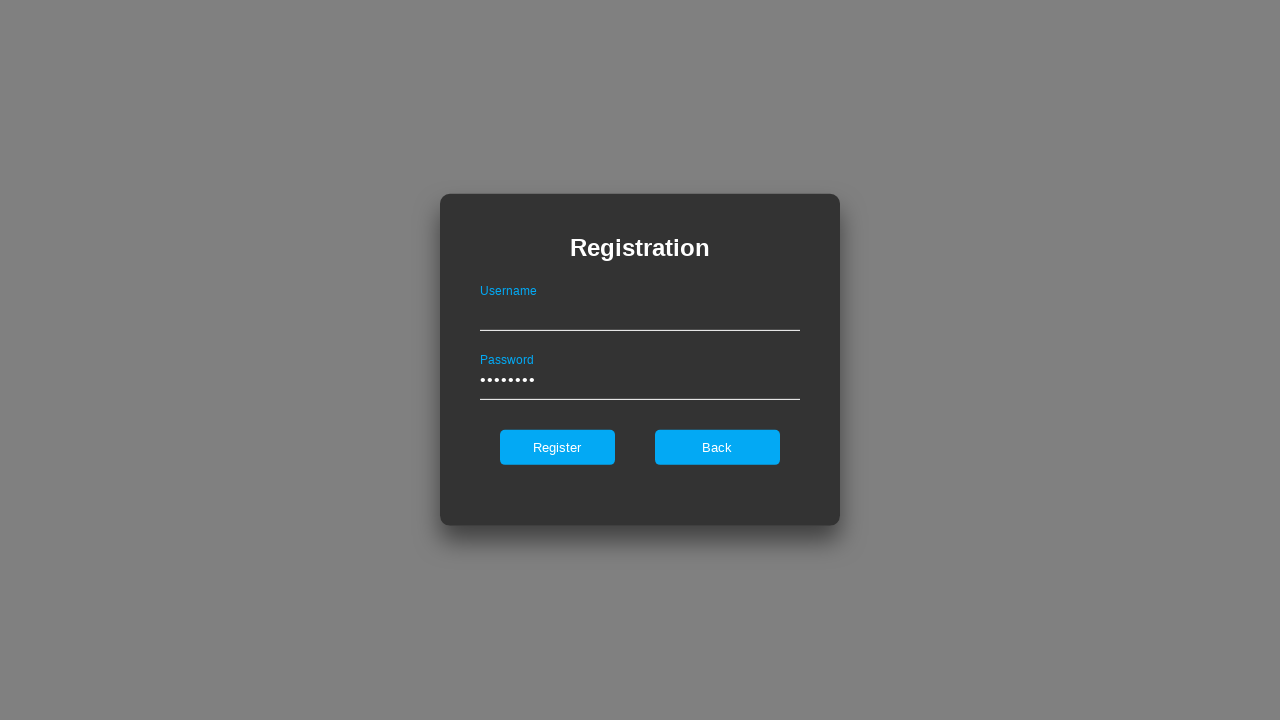

Clicked register button to submit form without username at (557, 447) on #register
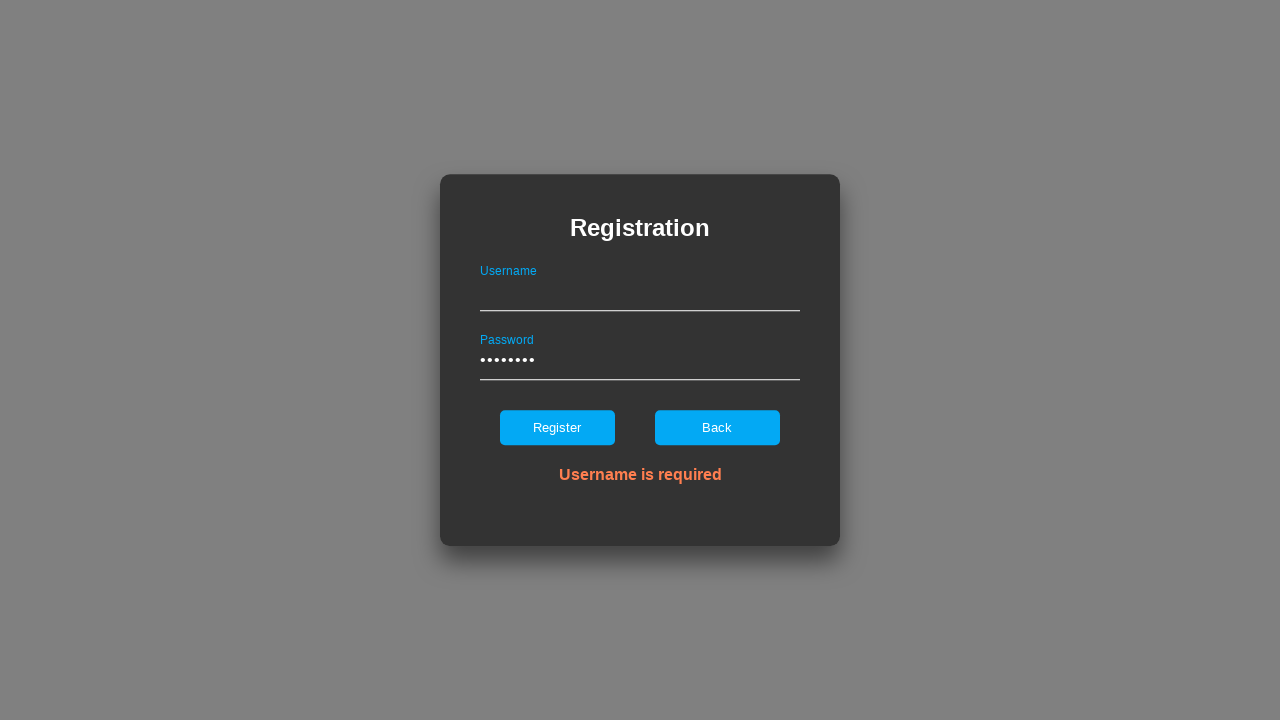

Error message appeared confirming username is required
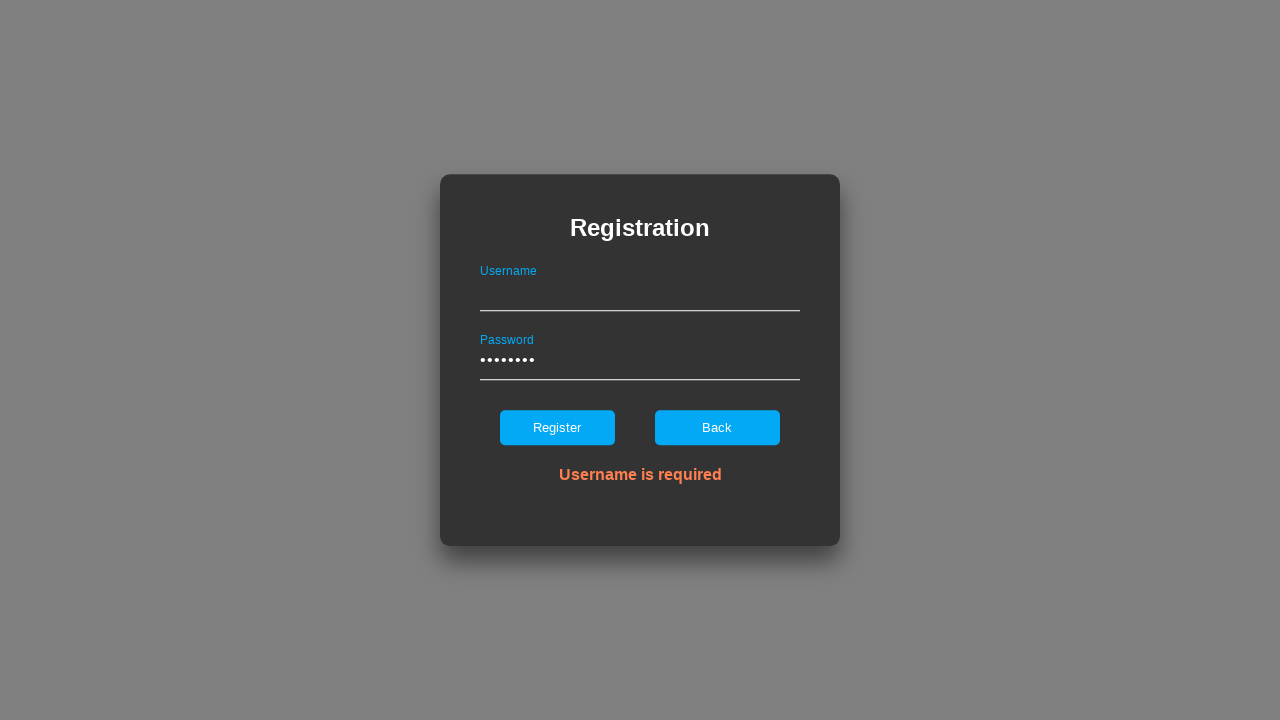

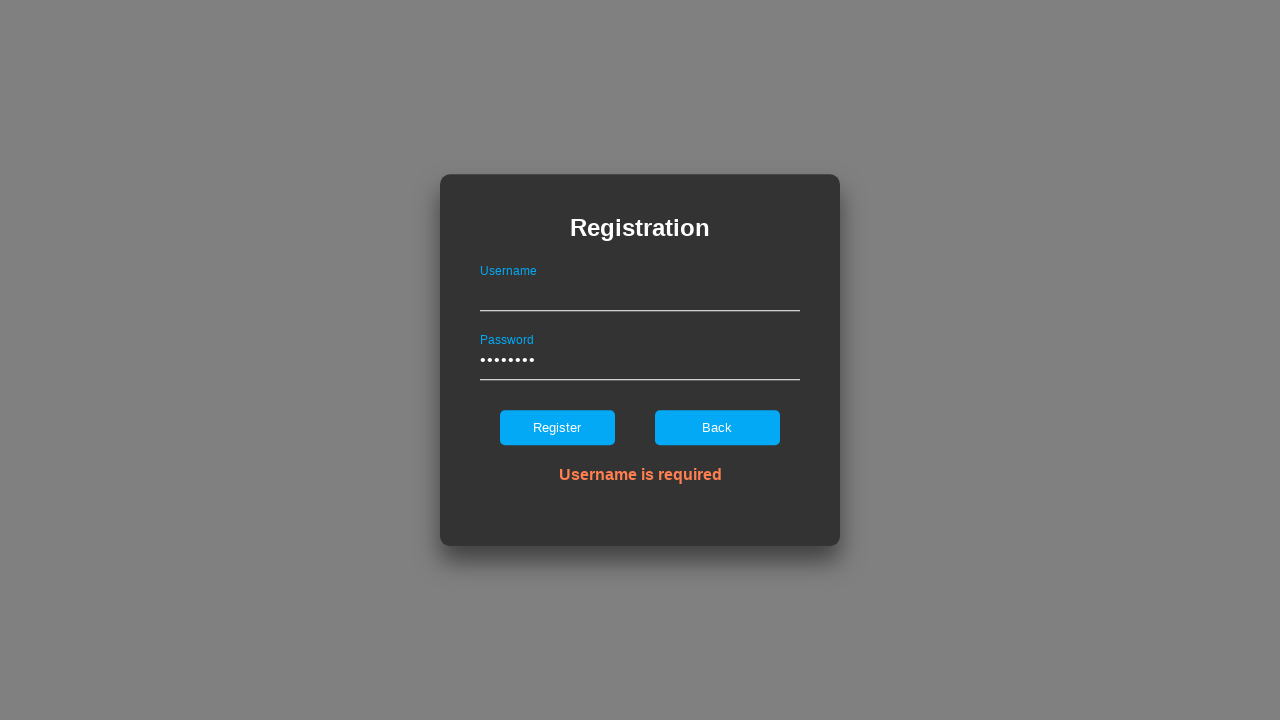